Tests clicking a prompt button that triggers a JavaScript prompt dialog, enters text "Hello", accepts it, and verifies the entered text is displayed in the result.

Starting URL: https://demoqa.com/alerts

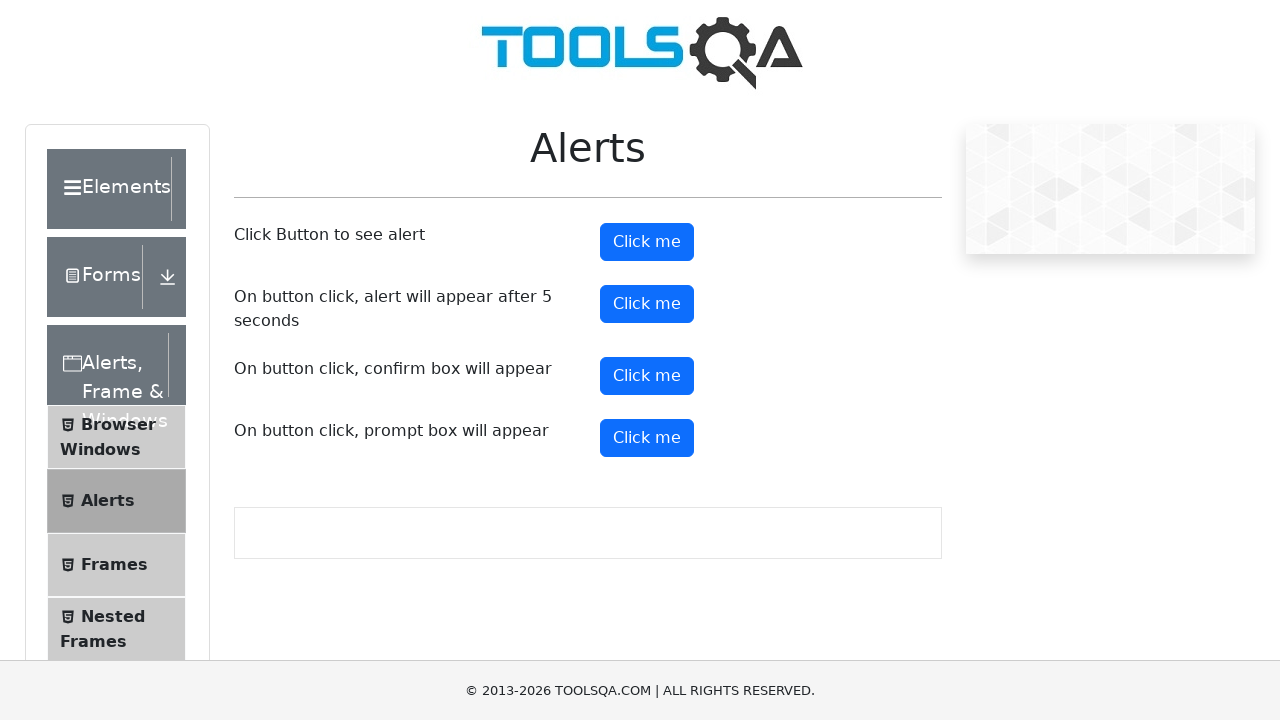

Set up dialog handler to accept prompt with text 'Hello'
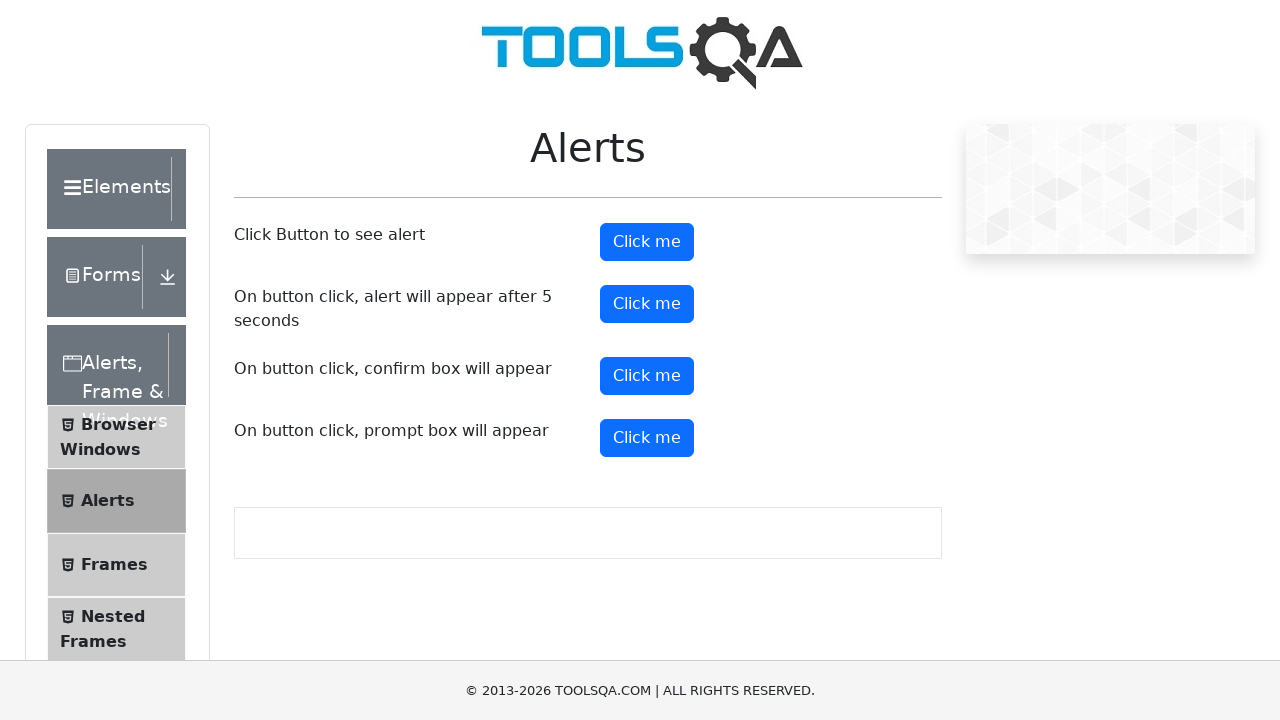

Clicked the prompt button to trigger JavaScript prompt dialog at (647, 438) on #promtButton
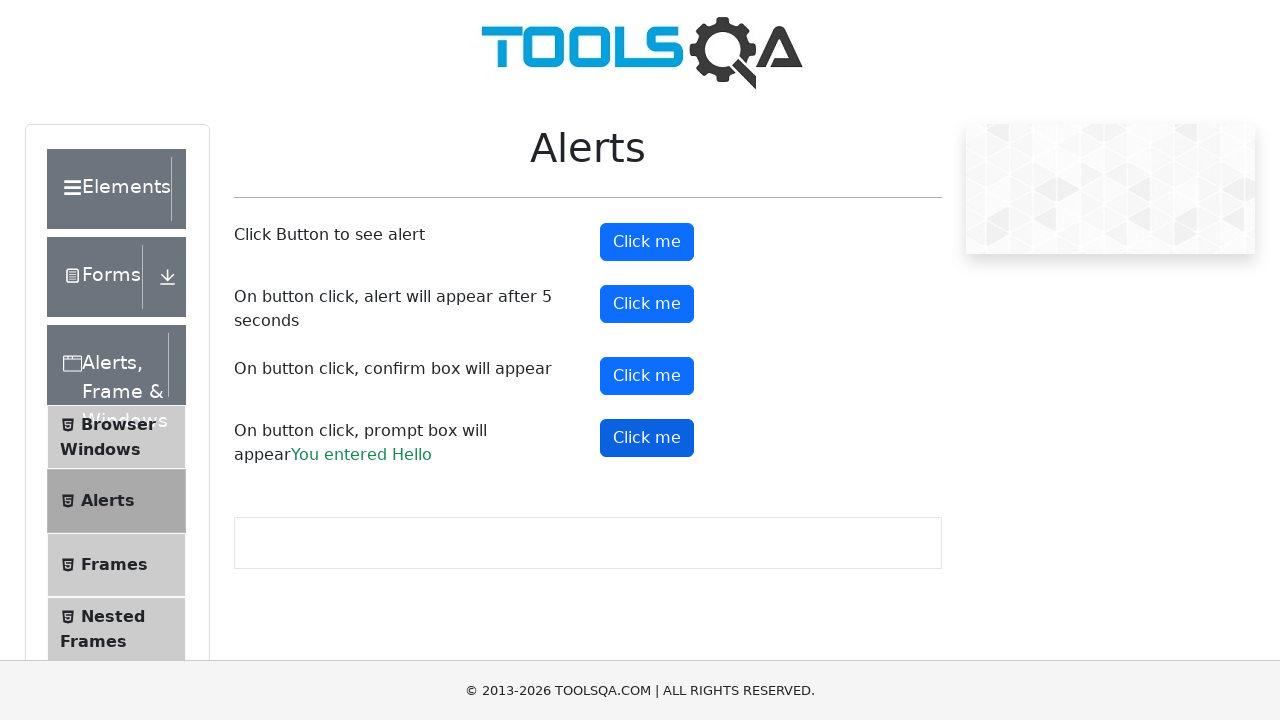

Waited for prompt result text to appear on the page
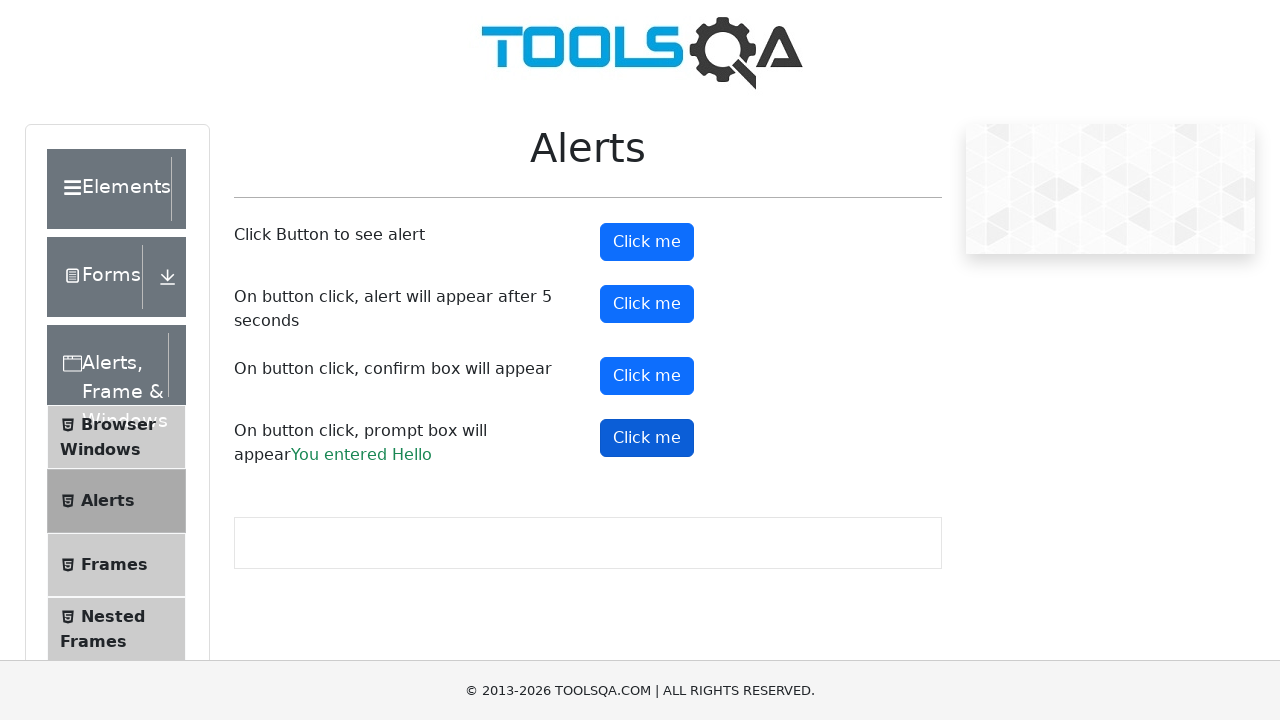

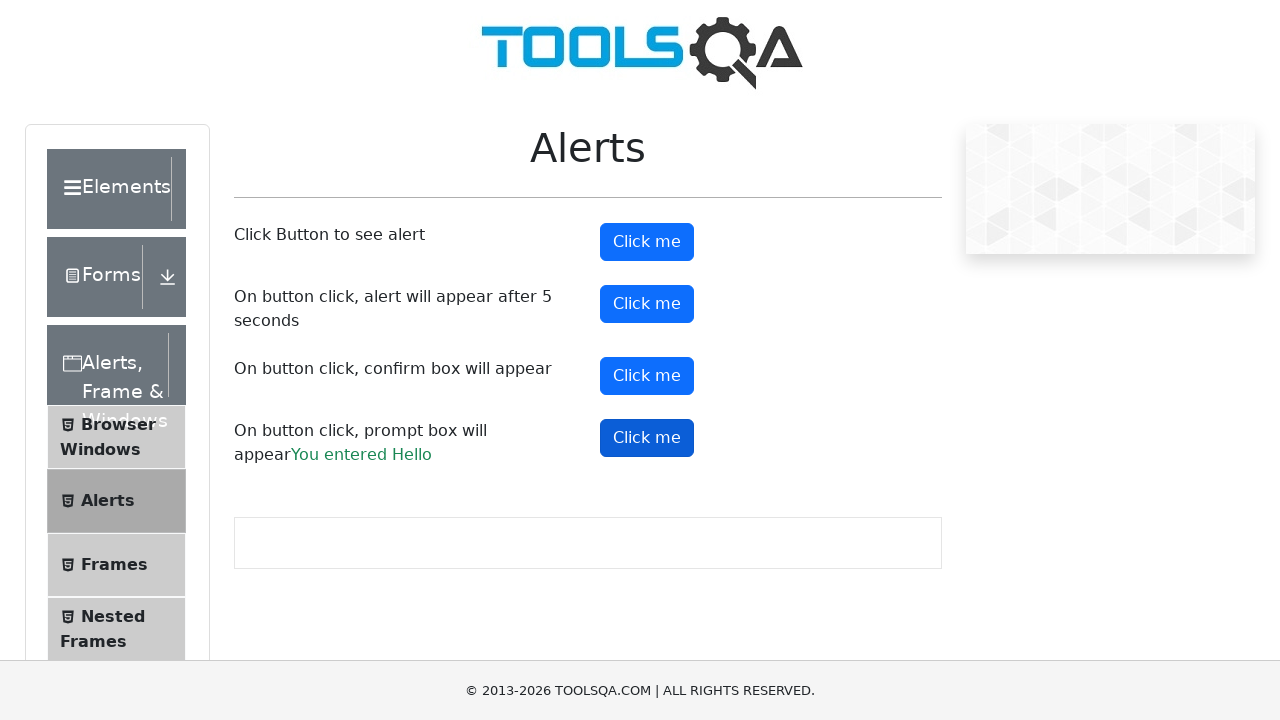